Tests dynamic element addition and removal by clicking Add Element button 10 times, then removing all created Delete buttons

Starting URL: https://the-internet.herokuapp.com/add_remove_elements/

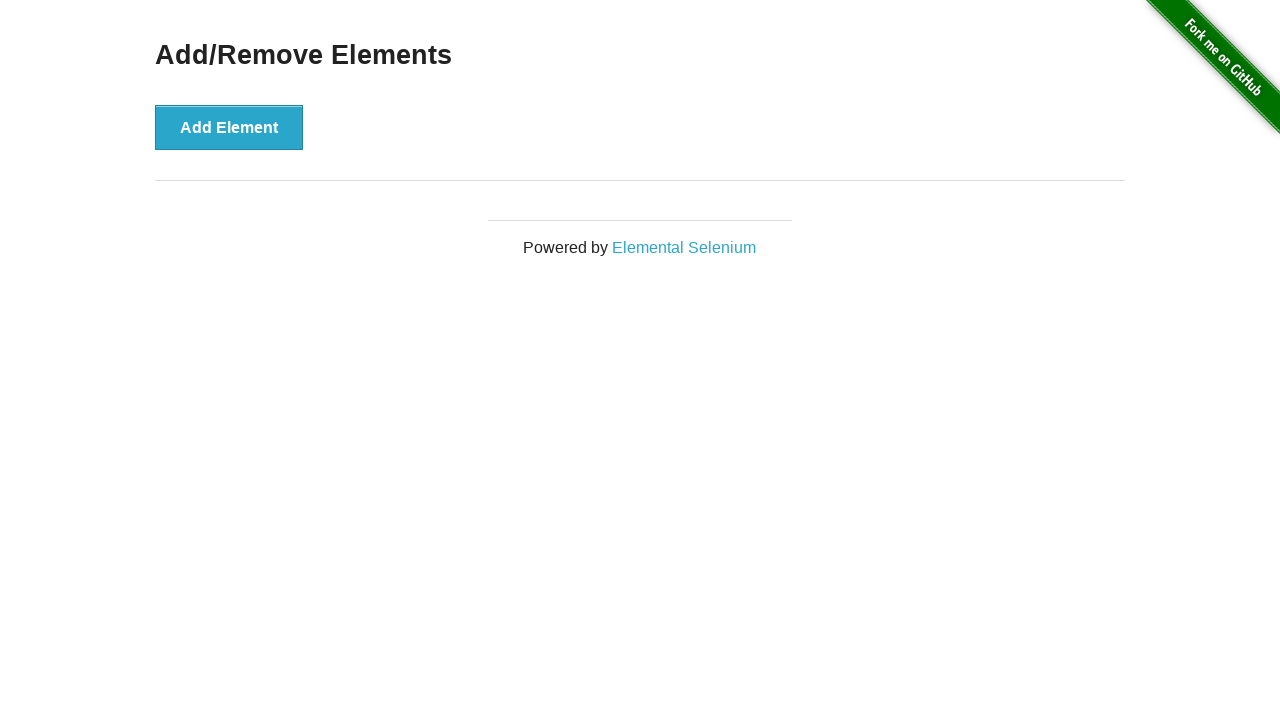

Clicked Add Element button (iteration 1/10) at (229, 127) on button:has-text('Add Element')
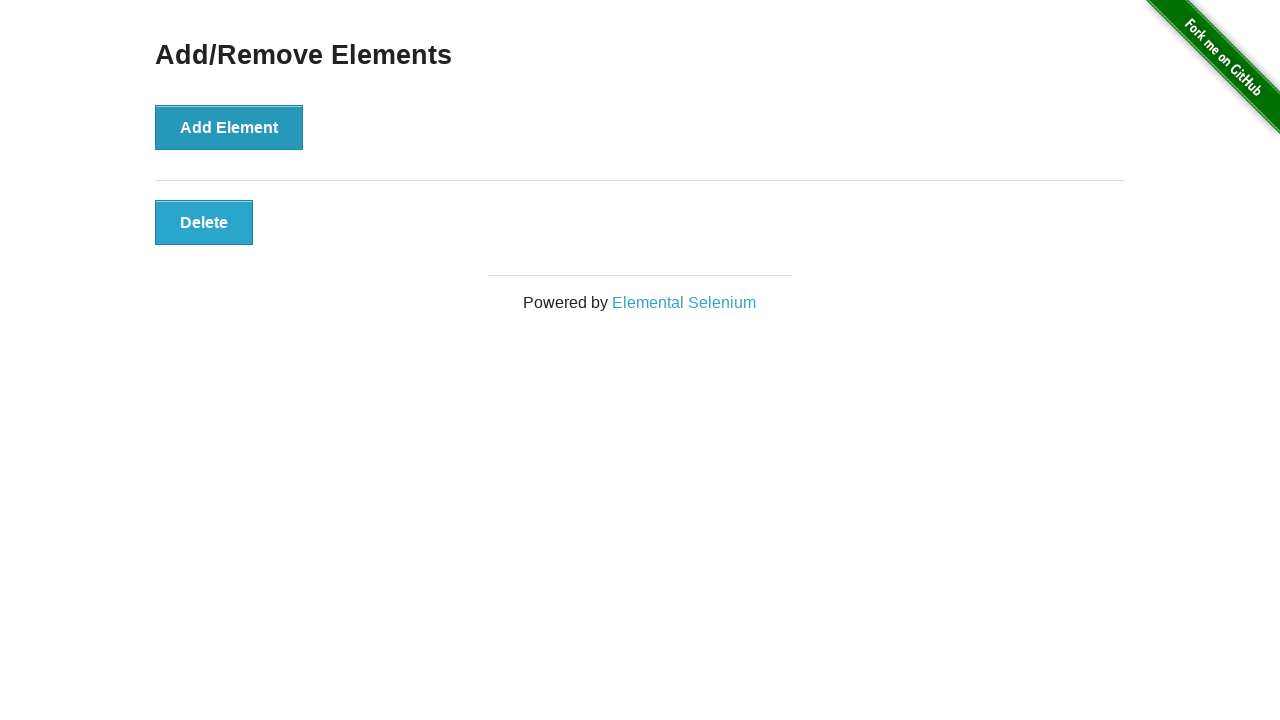

Waited 500ms after adding element 1
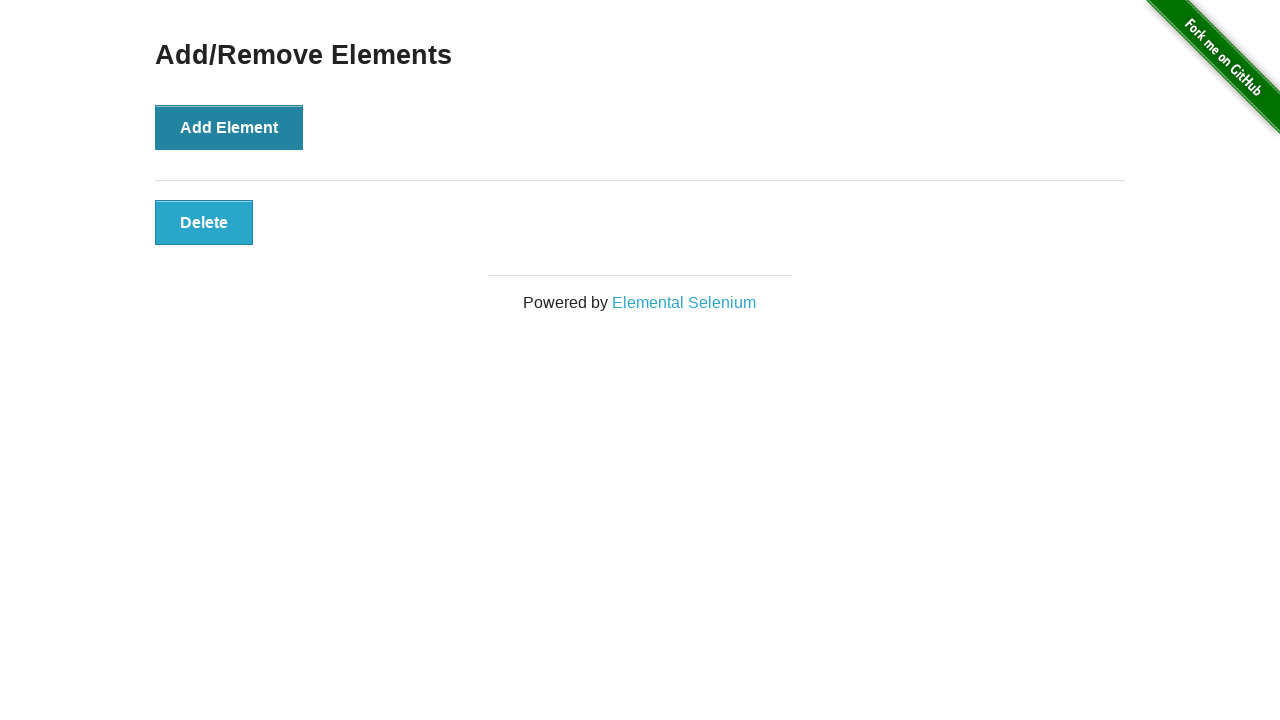

Clicked Add Element button (iteration 2/10) at (229, 127) on button:has-text('Add Element')
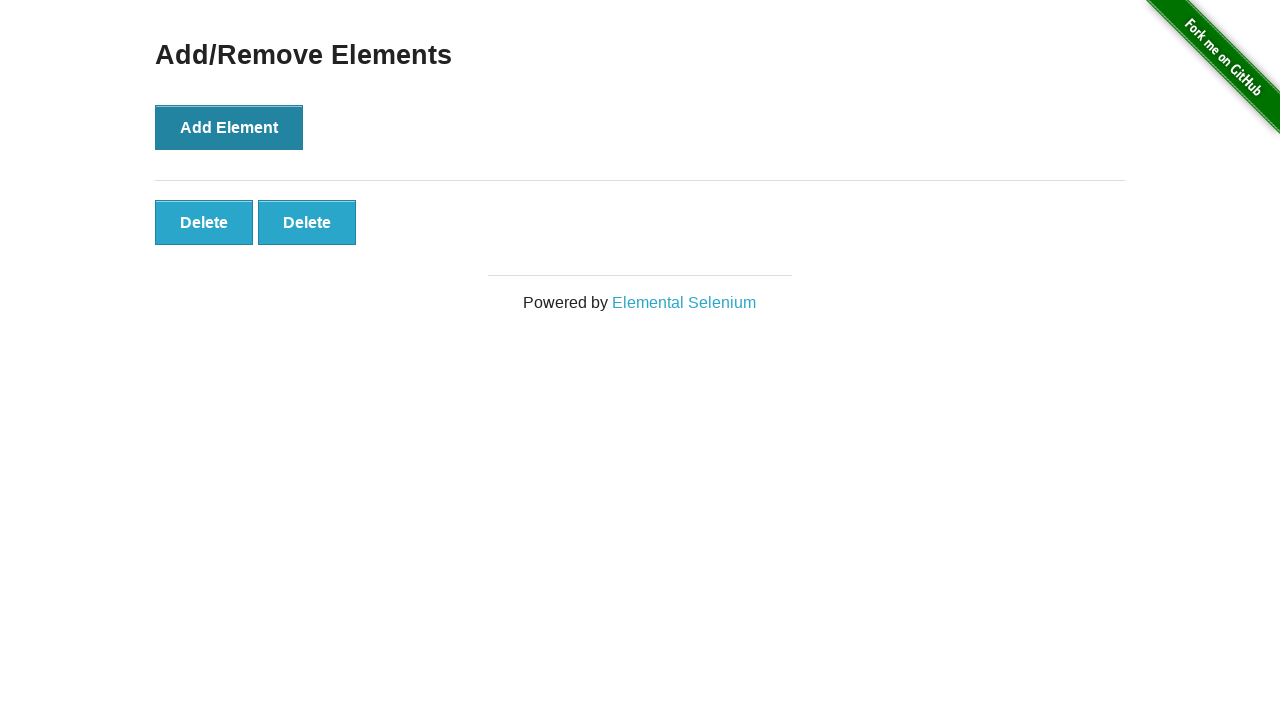

Waited 500ms after adding element 2
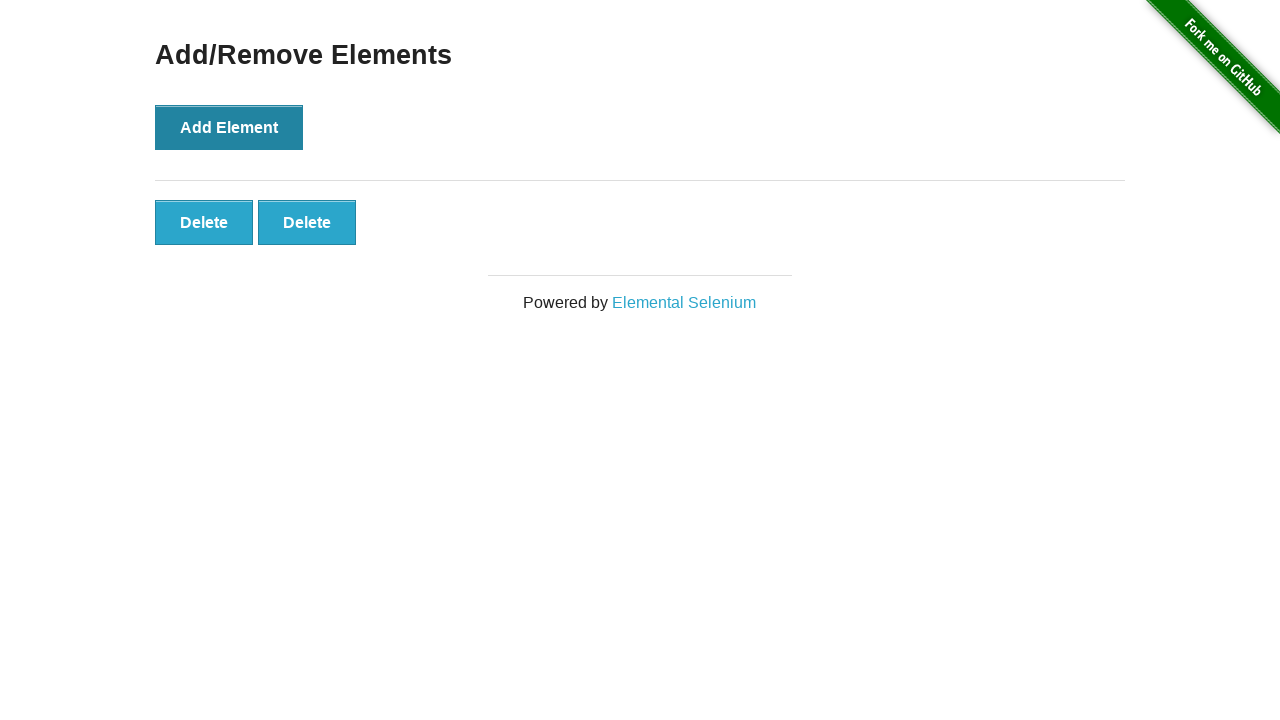

Clicked Add Element button (iteration 3/10) at (229, 127) on button:has-text('Add Element')
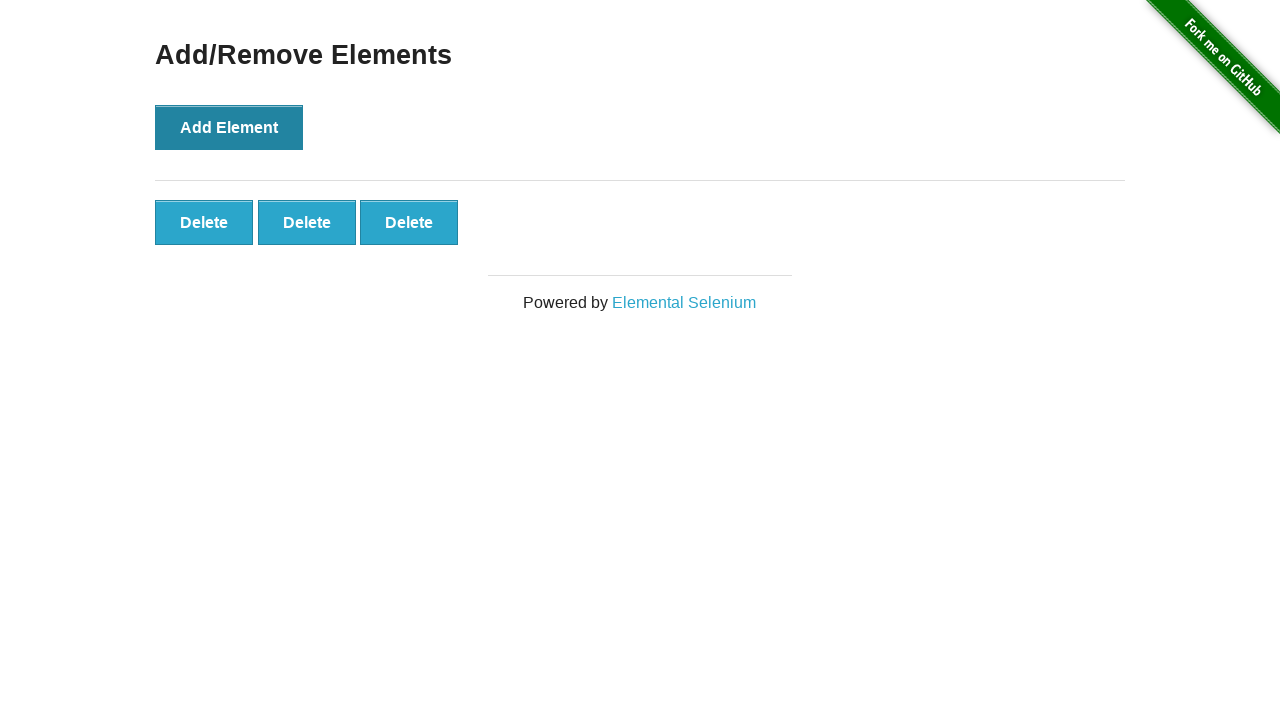

Waited 500ms after adding element 3
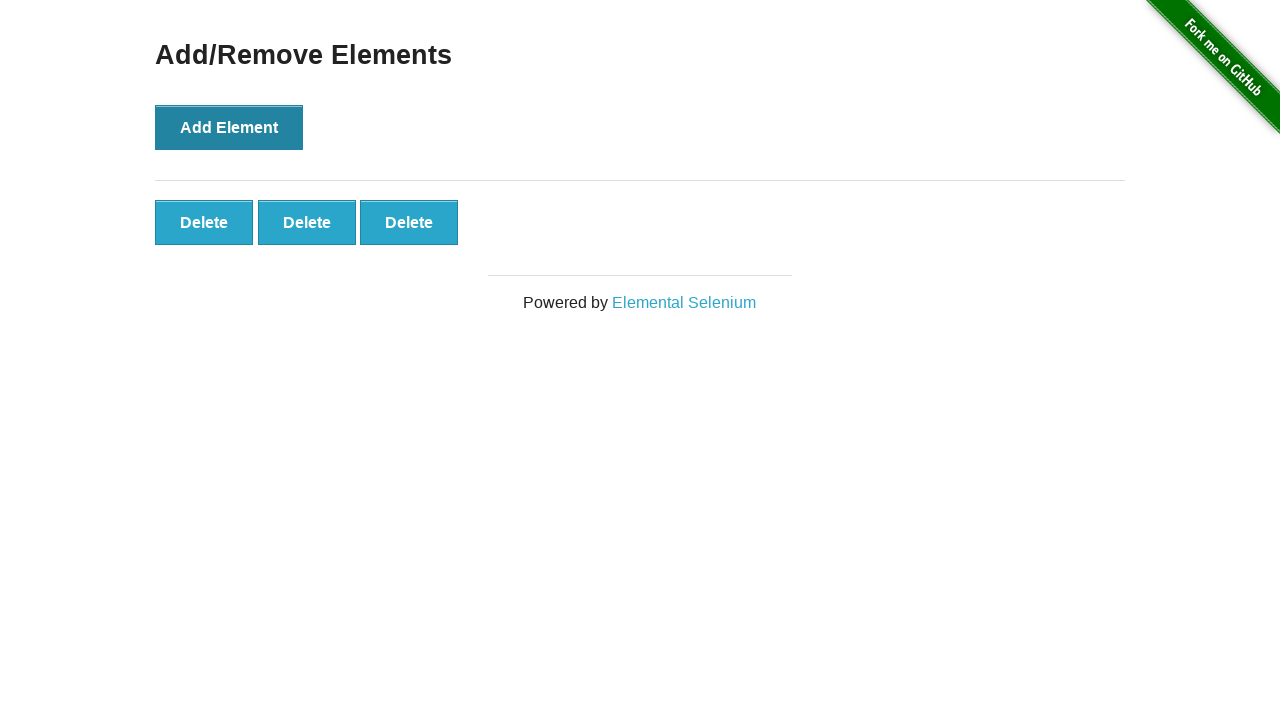

Clicked Add Element button (iteration 4/10) at (229, 127) on button:has-text('Add Element')
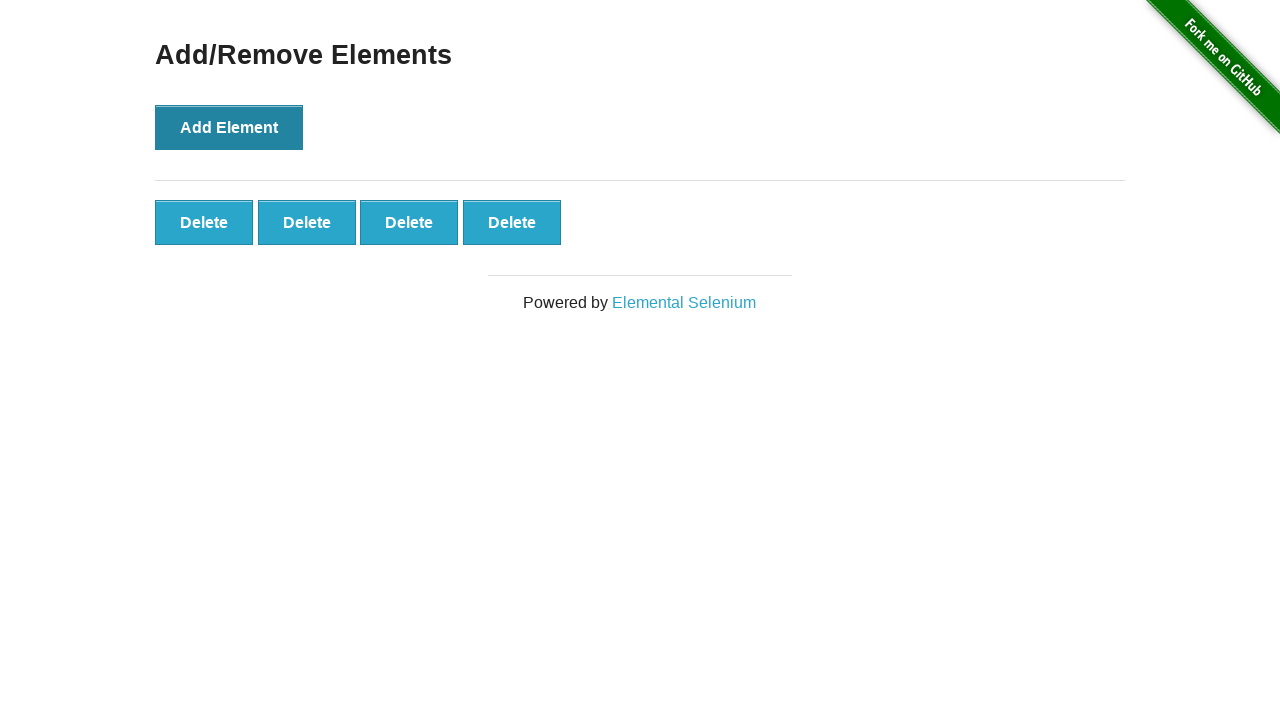

Waited 500ms after adding element 4
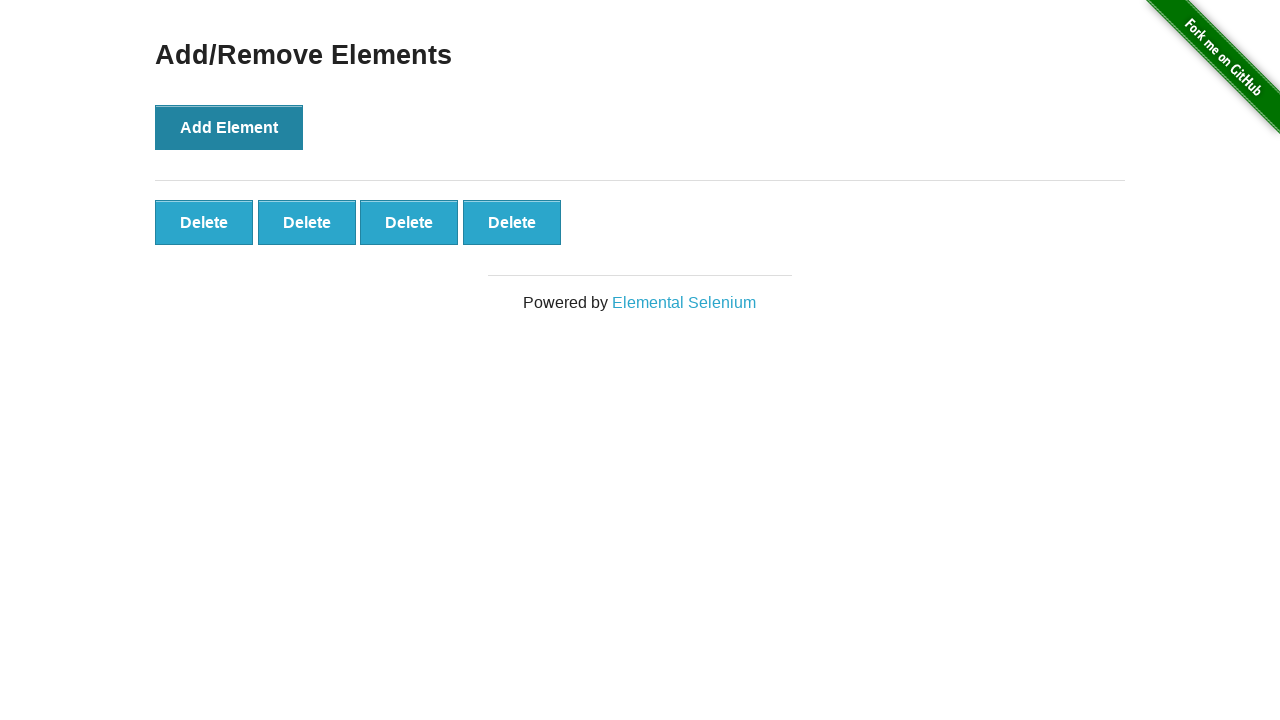

Clicked Add Element button (iteration 5/10) at (229, 127) on button:has-text('Add Element')
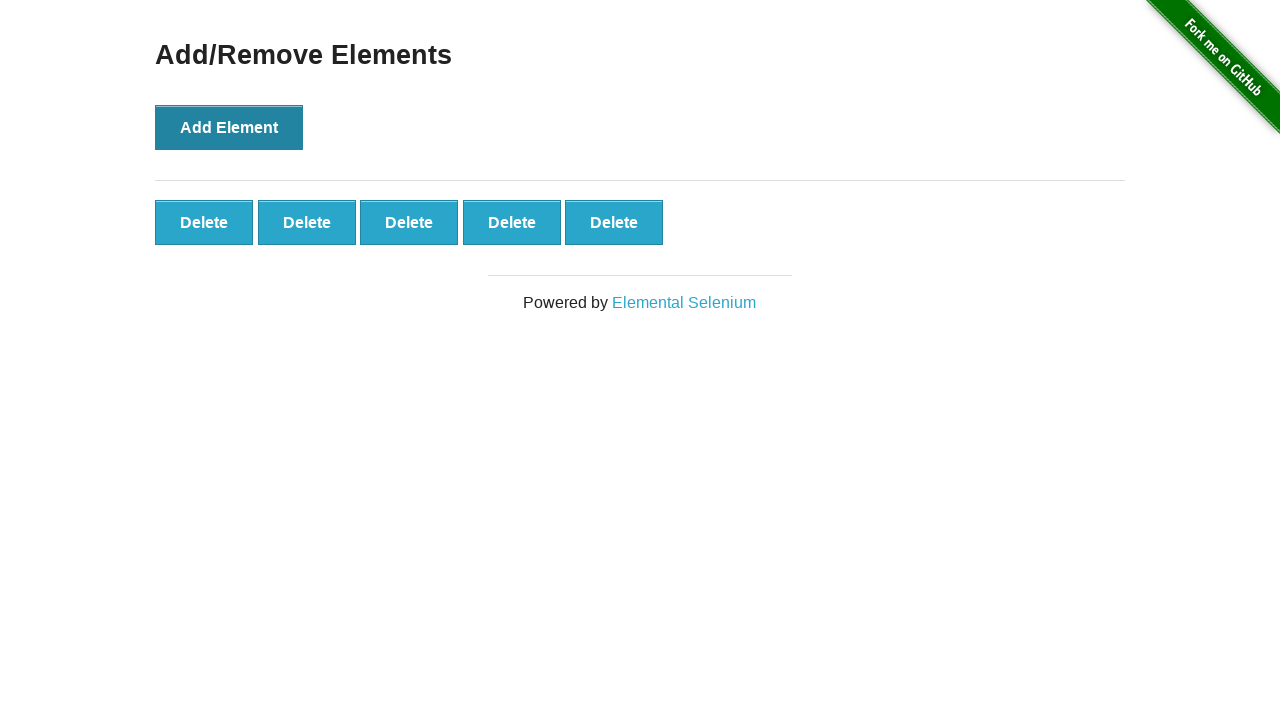

Waited 500ms after adding element 5
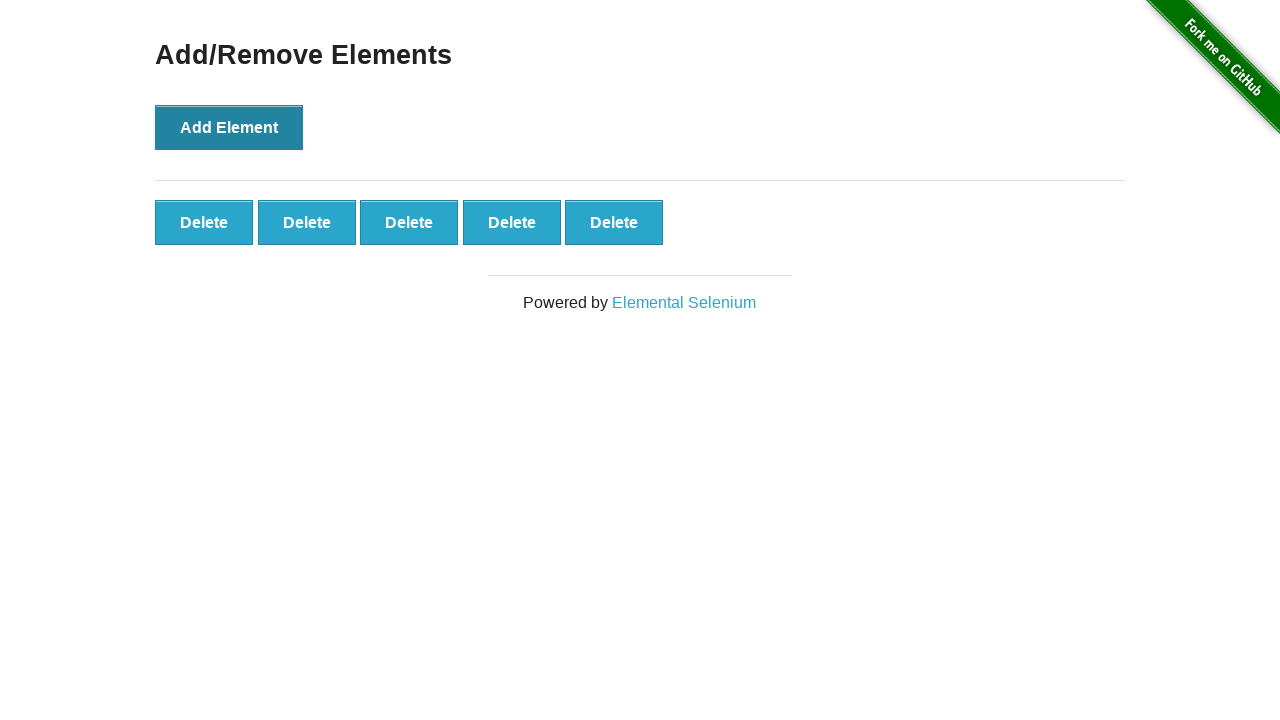

Clicked Add Element button (iteration 6/10) at (229, 127) on button:has-text('Add Element')
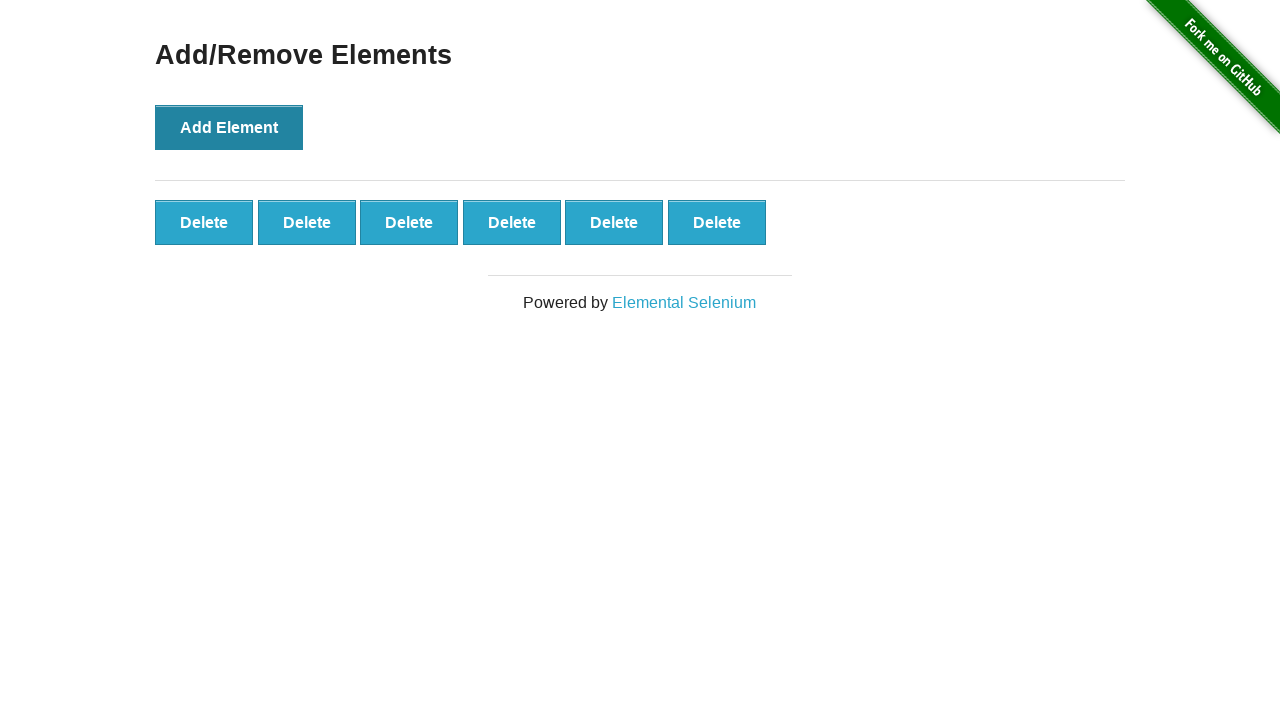

Waited 500ms after adding element 6
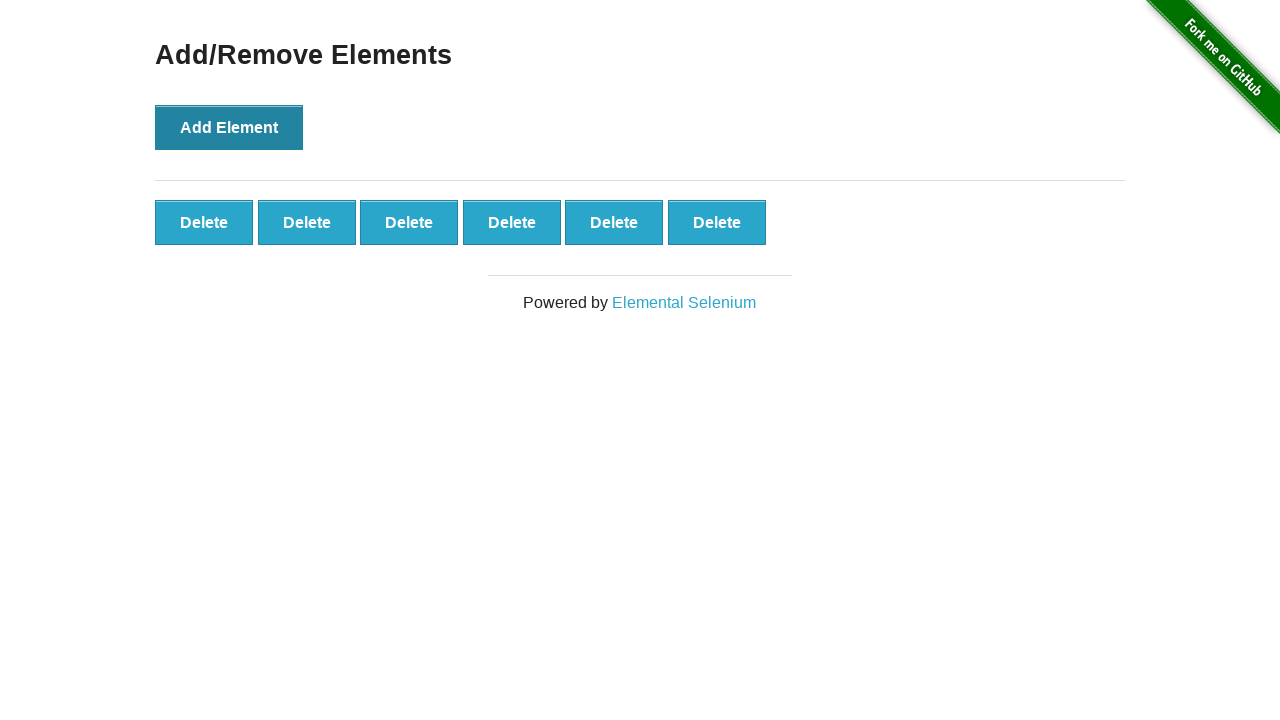

Clicked Add Element button (iteration 7/10) at (229, 127) on button:has-text('Add Element')
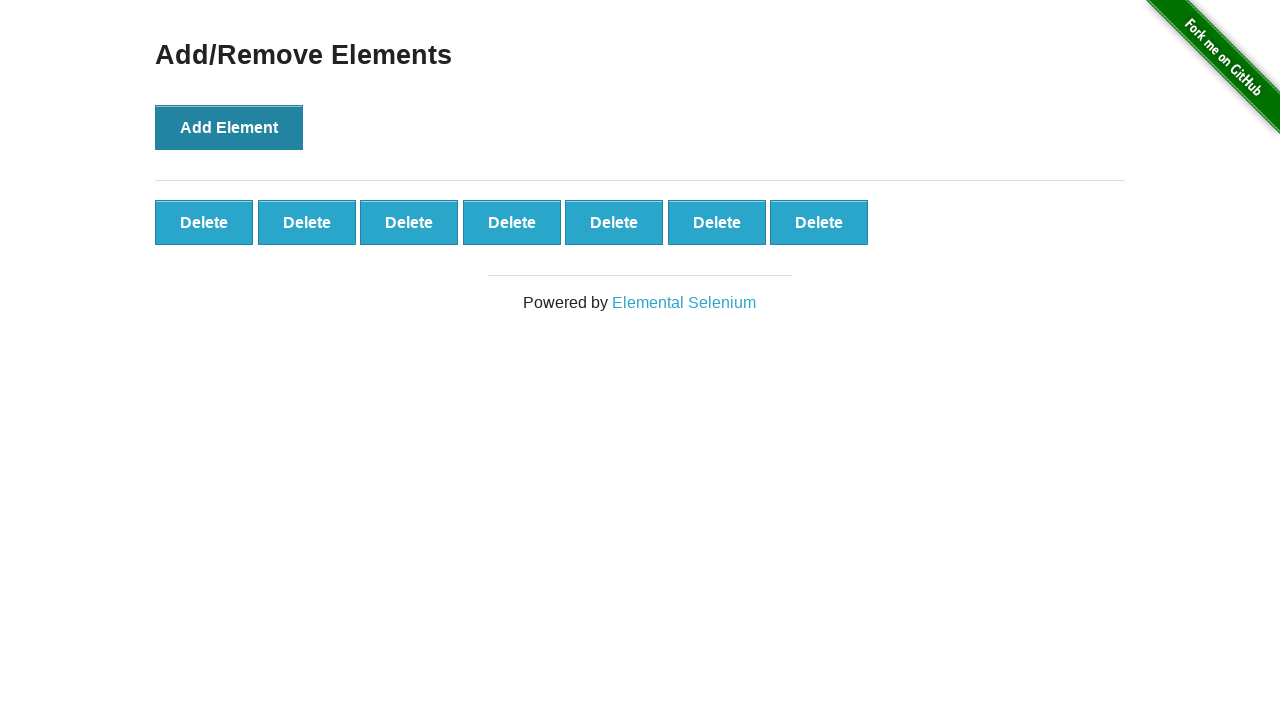

Waited 500ms after adding element 7
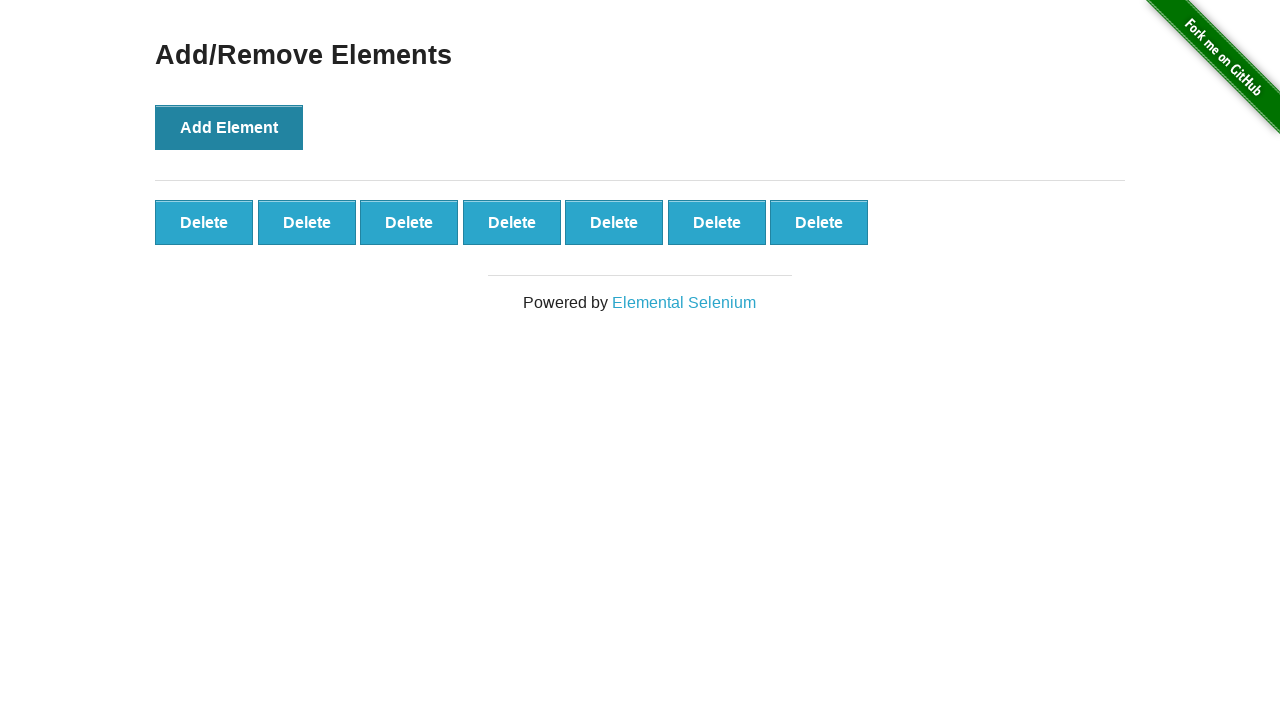

Clicked Add Element button (iteration 8/10) at (229, 127) on button:has-text('Add Element')
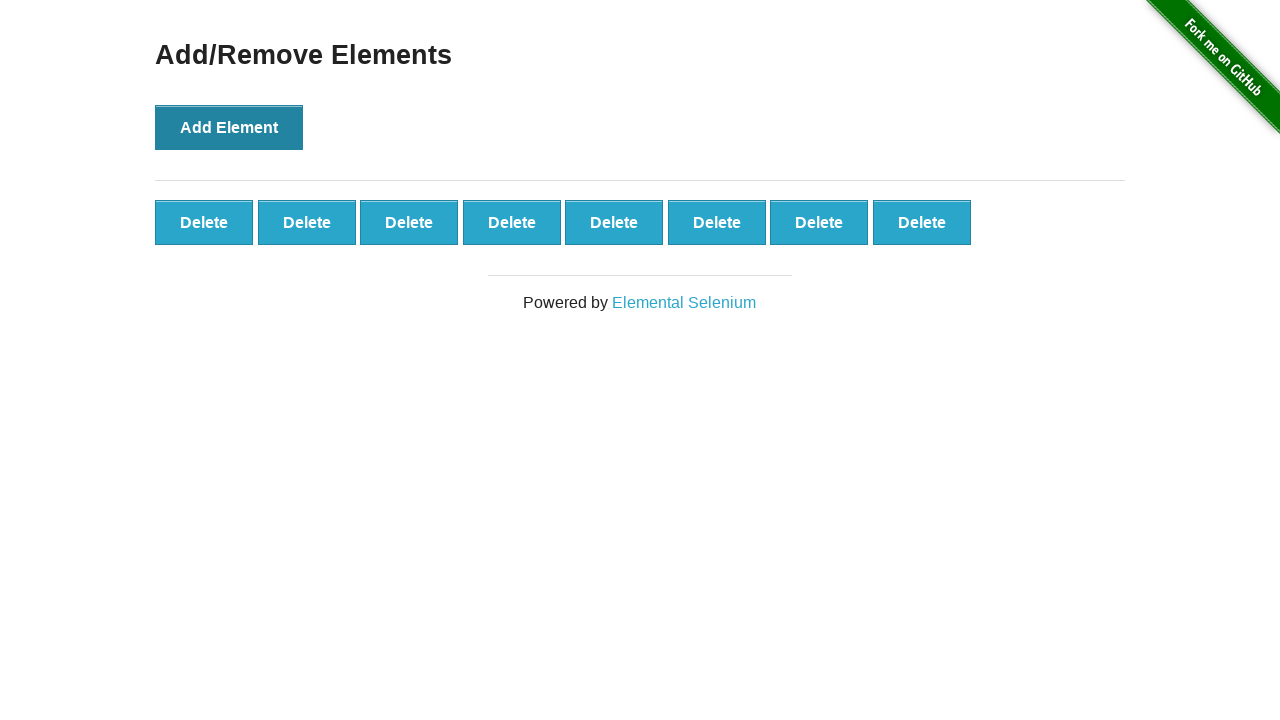

Waited 500ms after adding element 8
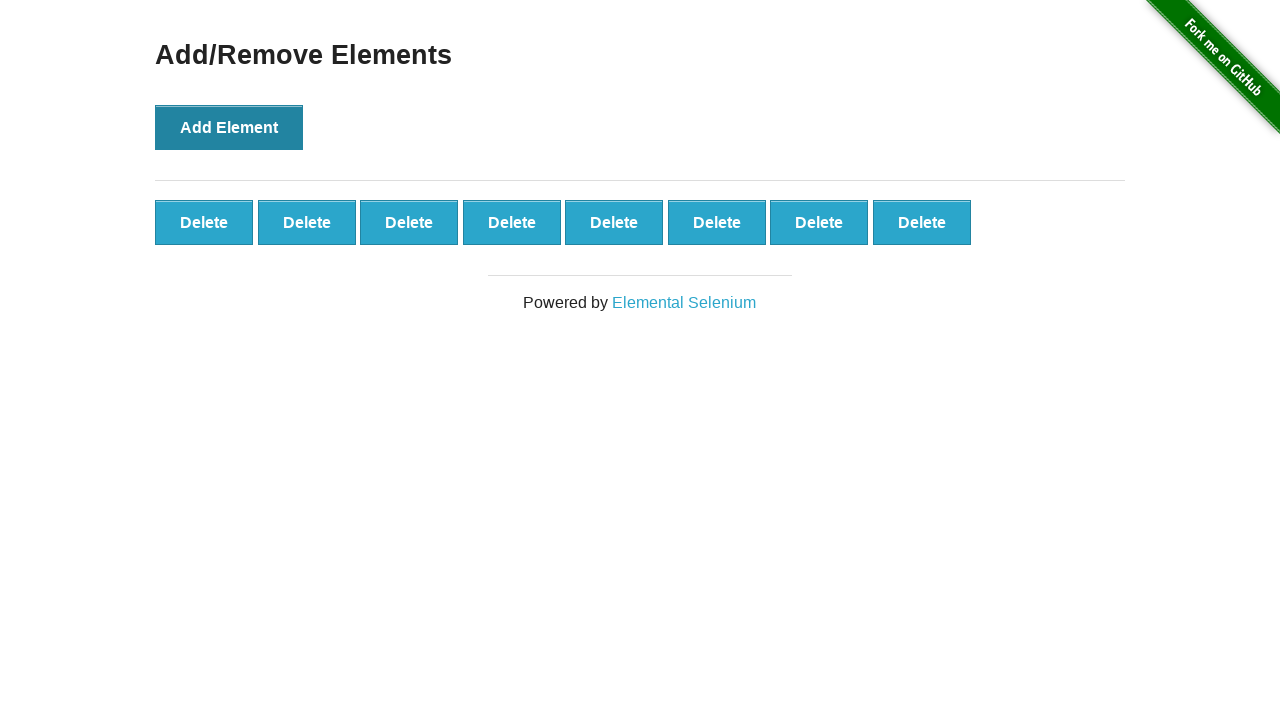

Clicked Add Element button (iteration 9/10) at (229, 127) on button:has-text('Add Element')
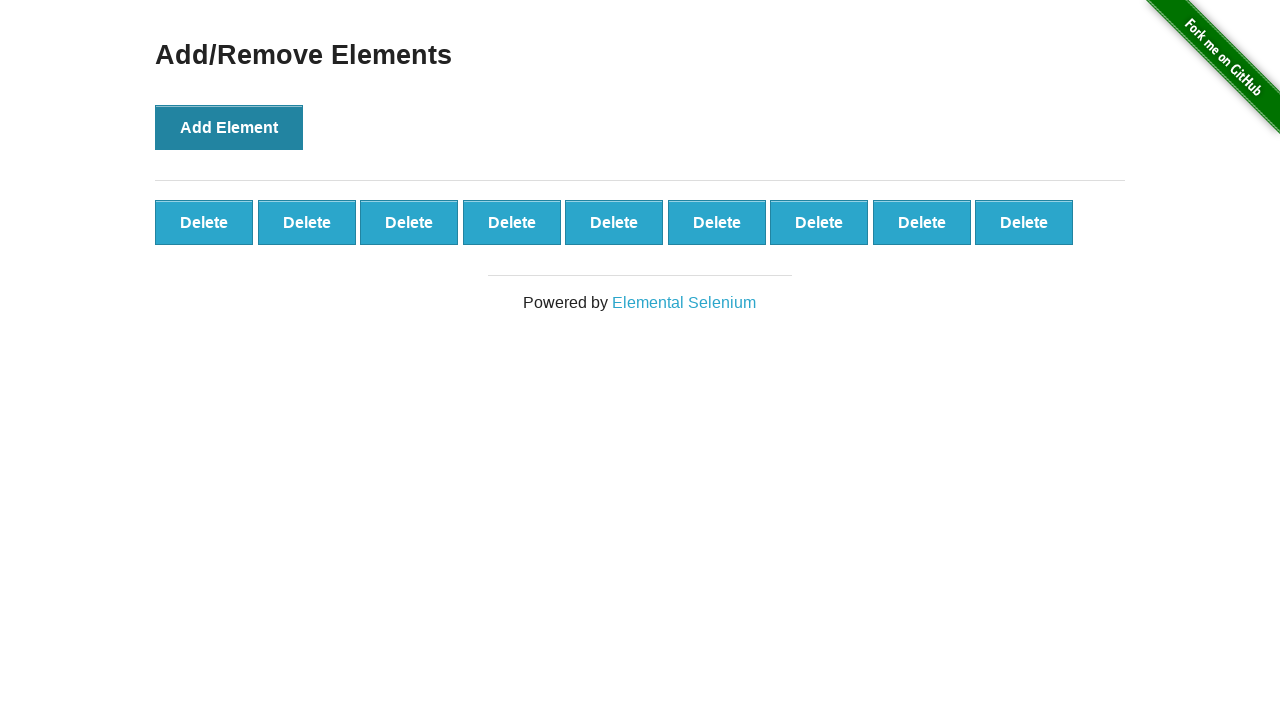

Waited 500ms after adding element 9
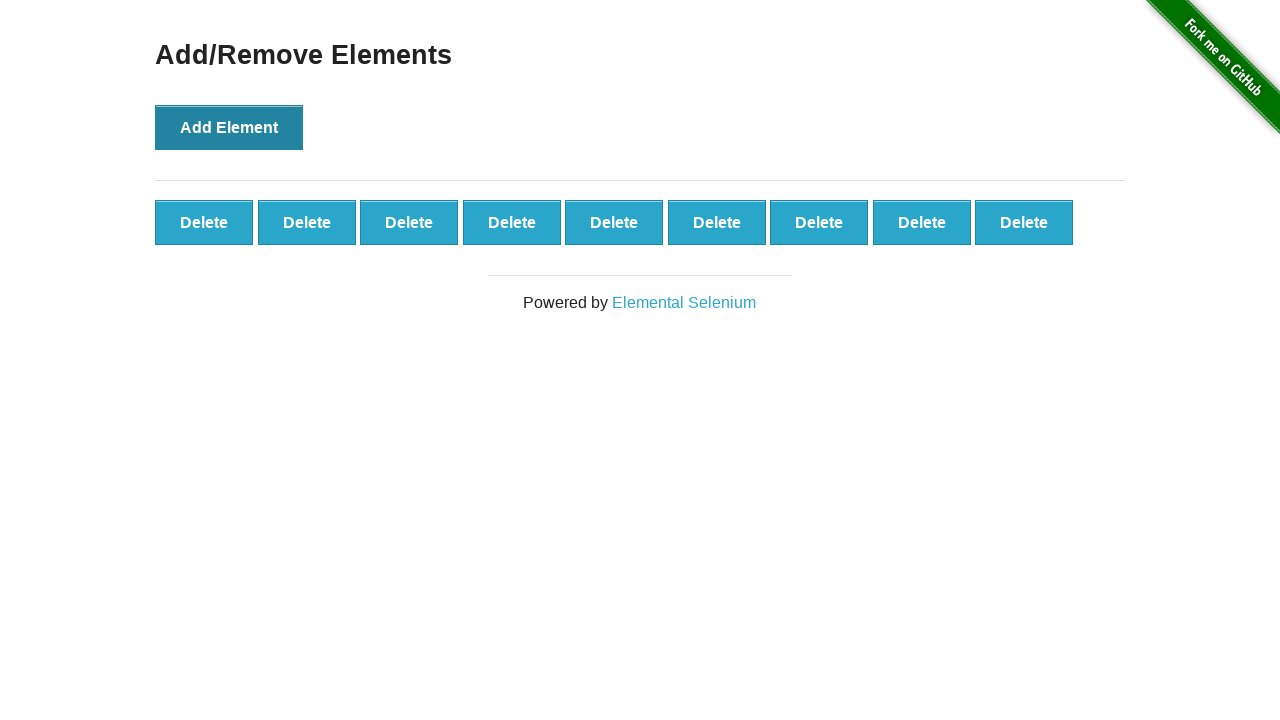

Clicked Add Element button (iteration 10/10) at (229, 127) on button:has-text('Add Element')
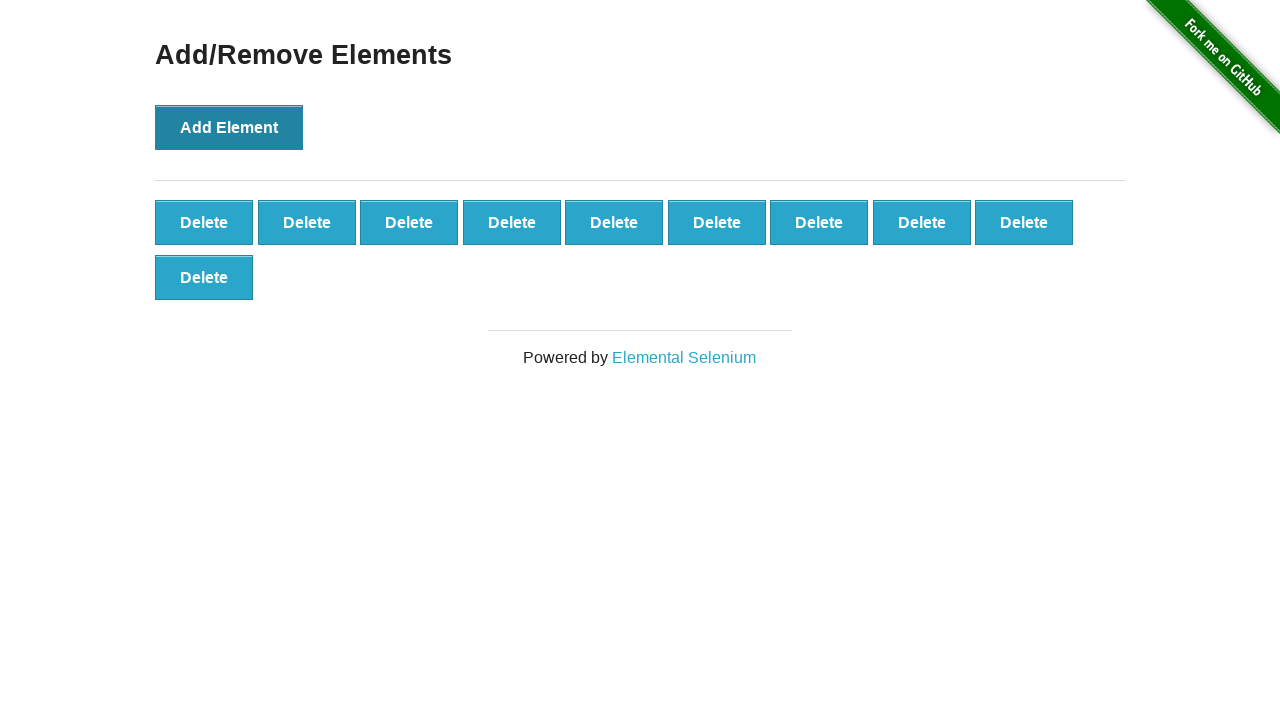

Waited 500ms after adding element 10
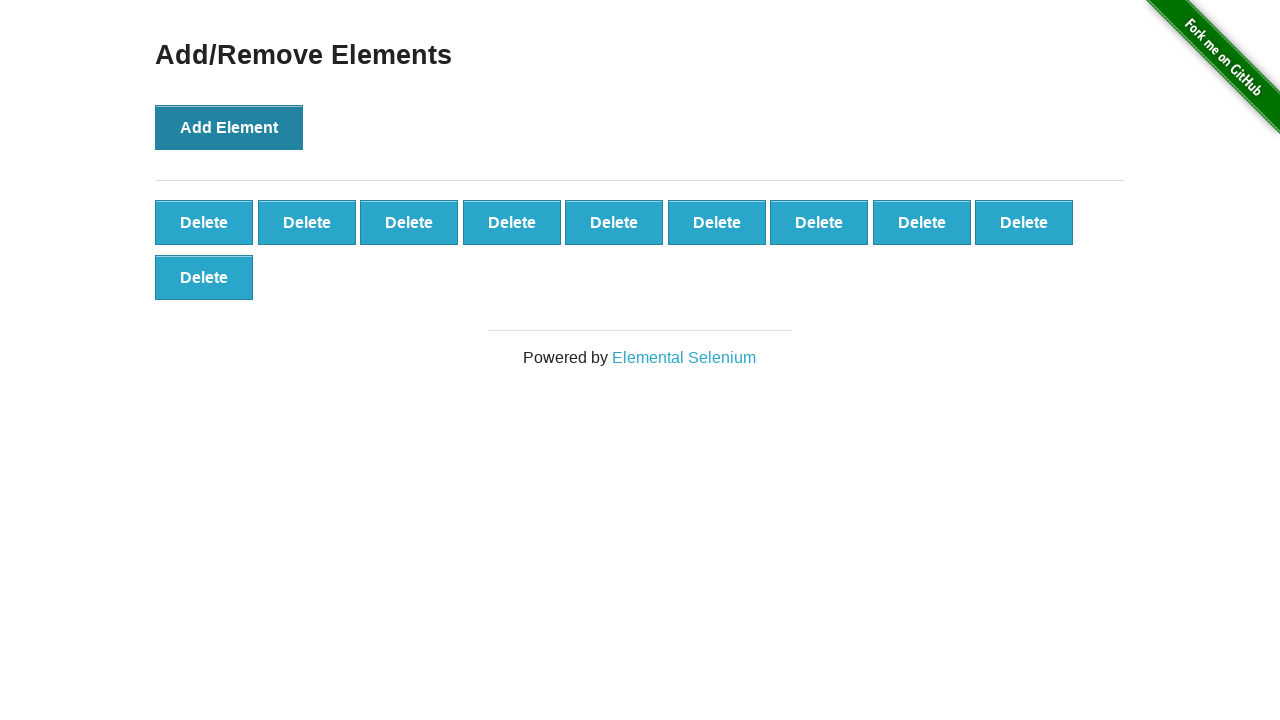

Retrieved all Delete buttons after adding 10 elements
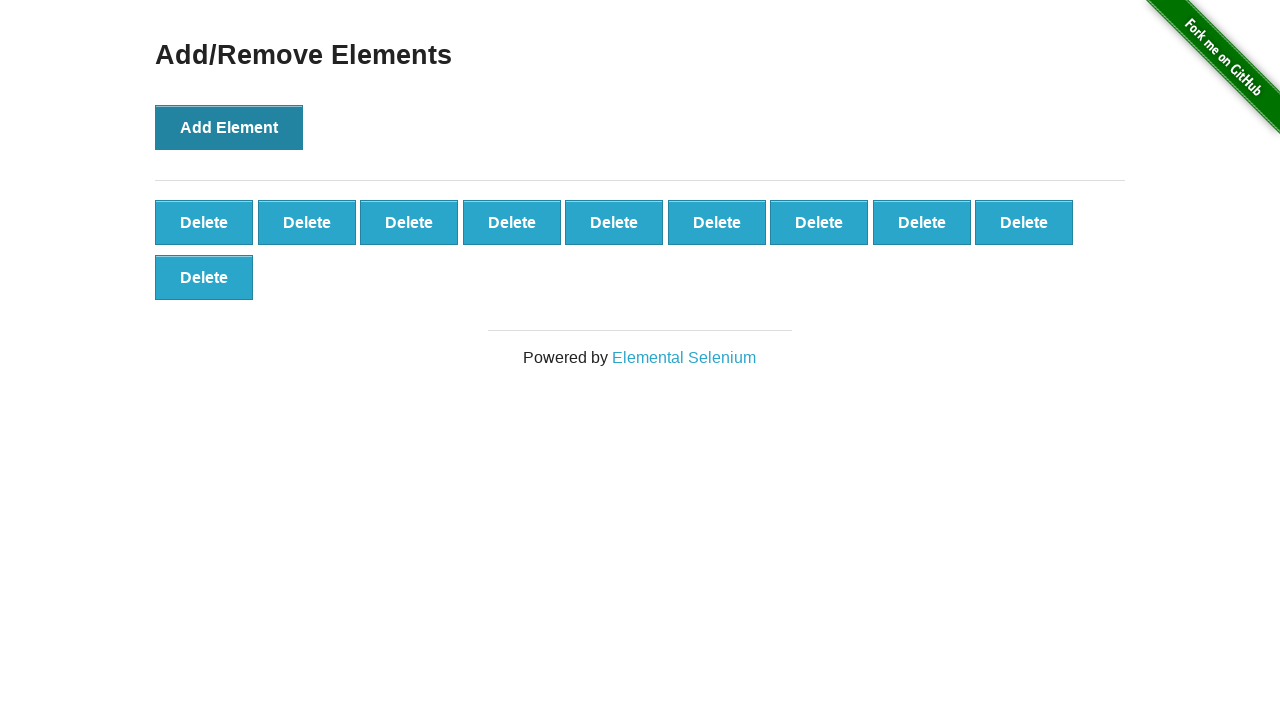

Verified that exactly 10 Delete buttons were created
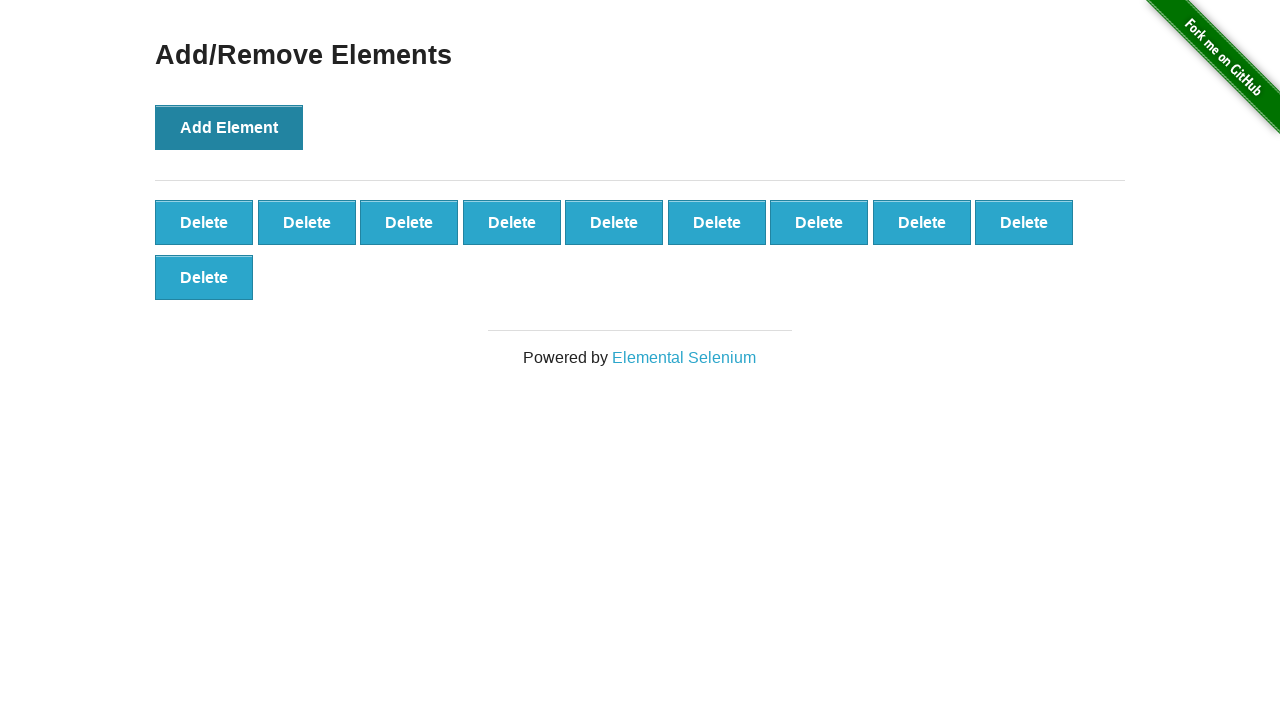

Clicked Delete button (iteration 1/10) at (204, 222) on button.added-manually
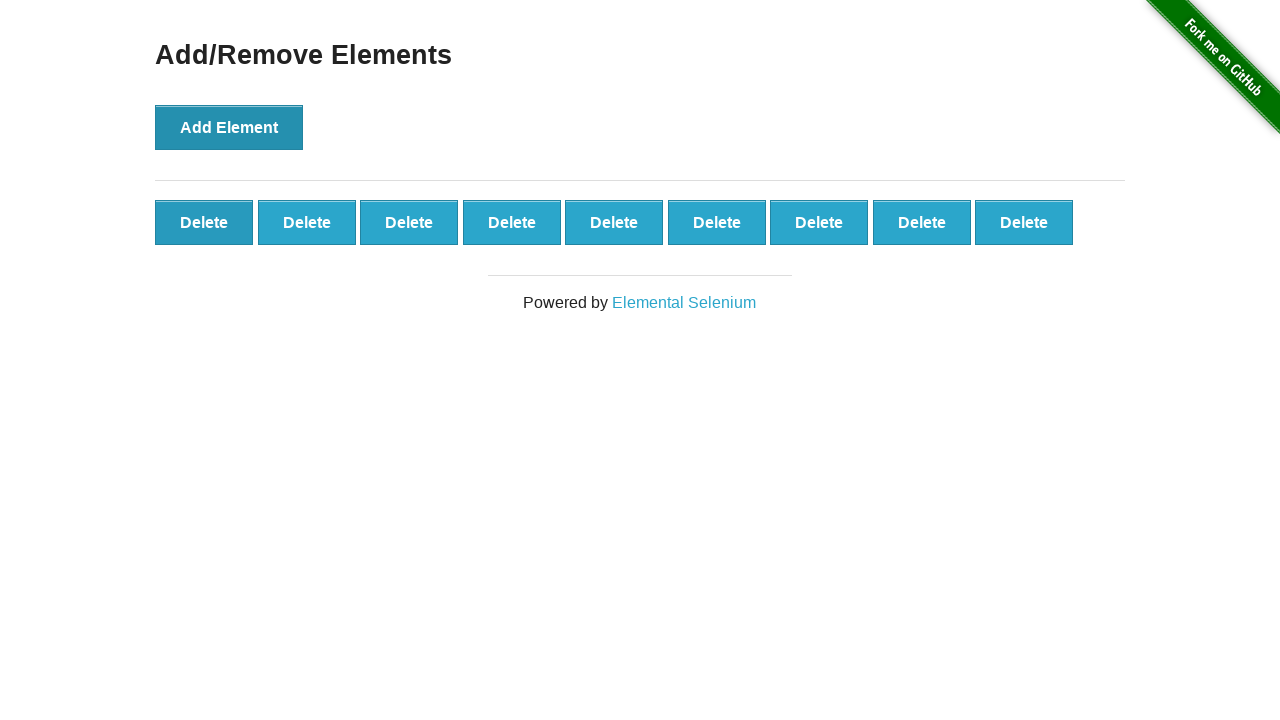

Clicked Delete button (iteration 2/10) at (204, 222) on button.added-manually
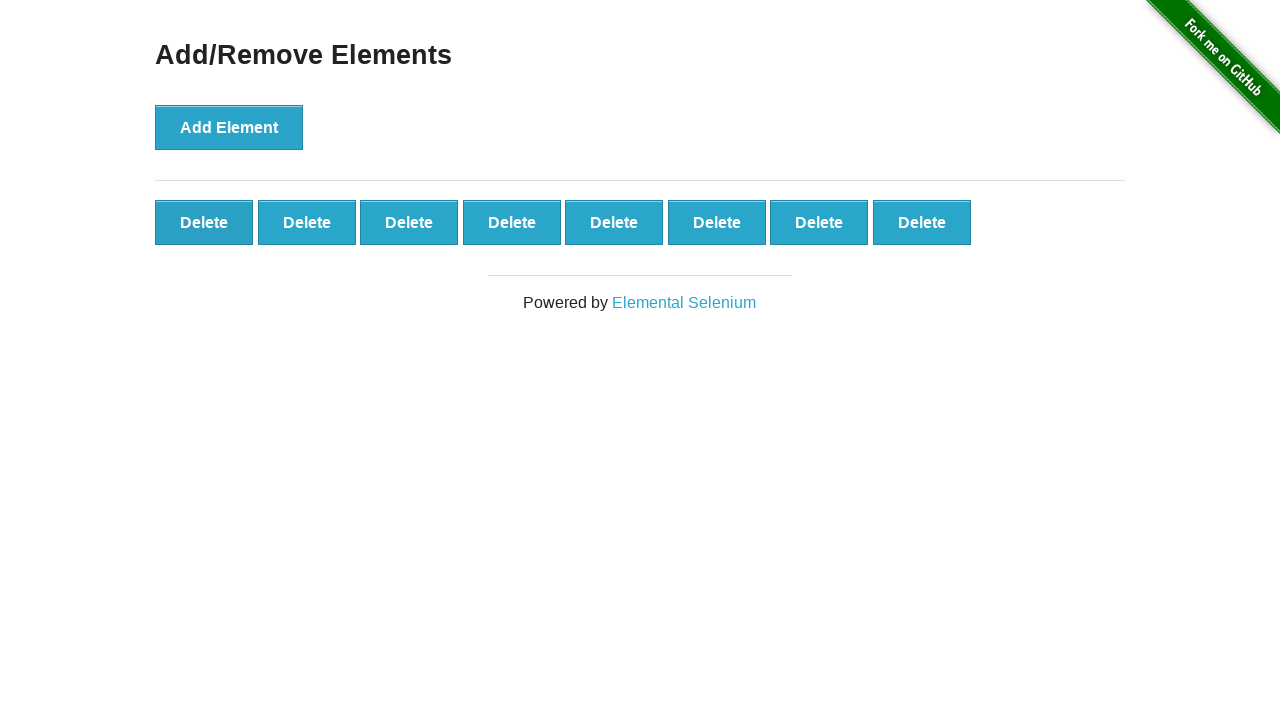

Clicked Delete button (iteration 3/10) at (204, 222) on button.added-manually
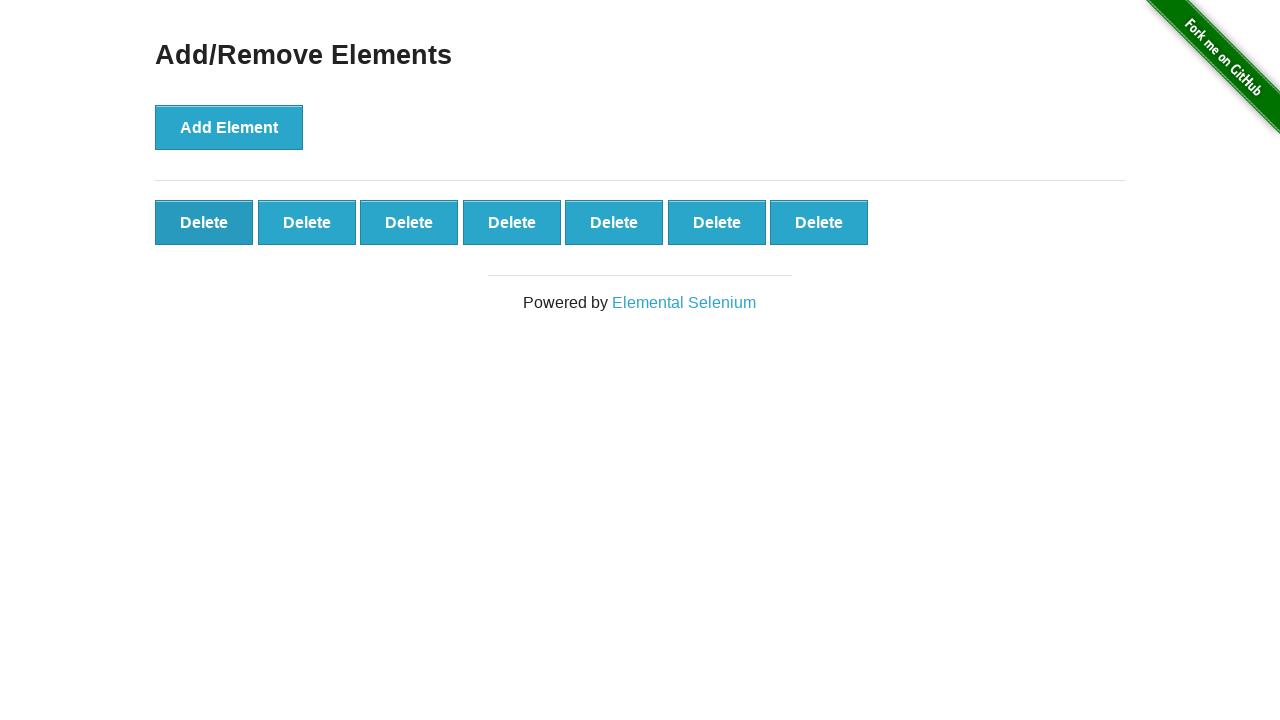

Clicked Delete button (iteration 4/10) at (204, 222) on button.added-manually
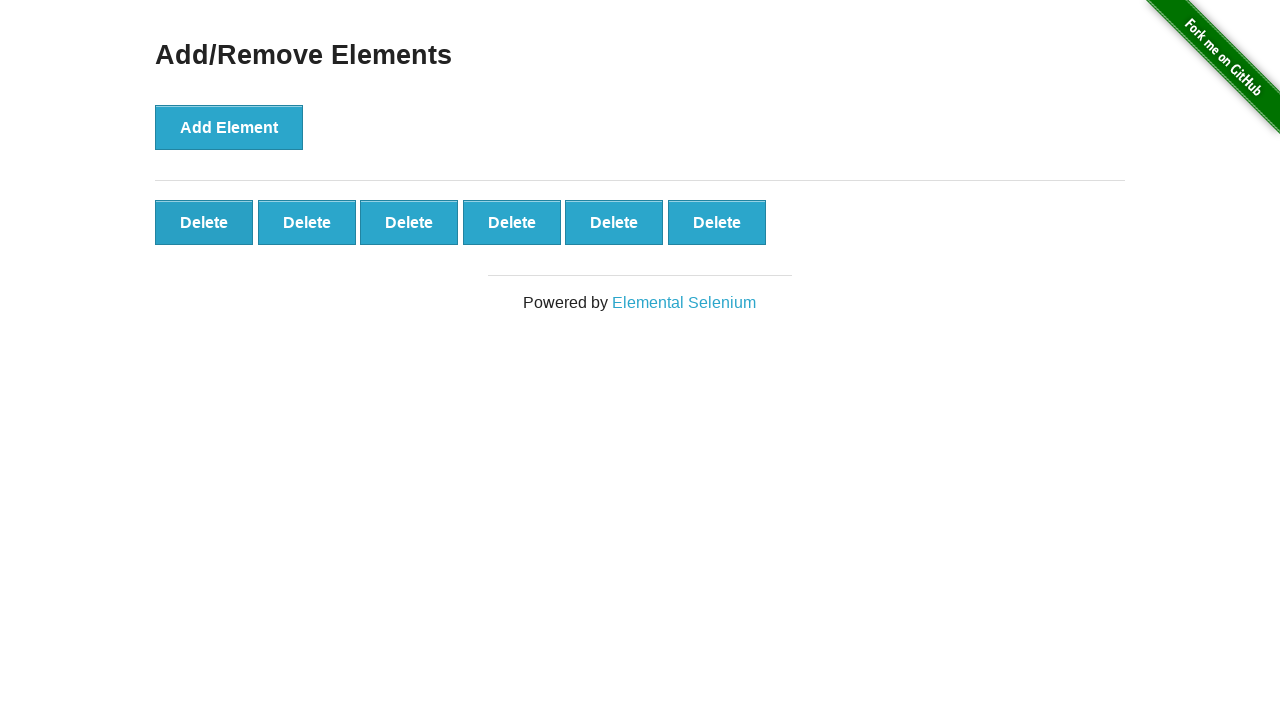

Clicked Delete button (iteration 5/10) at (204, 222) on button.added-manually
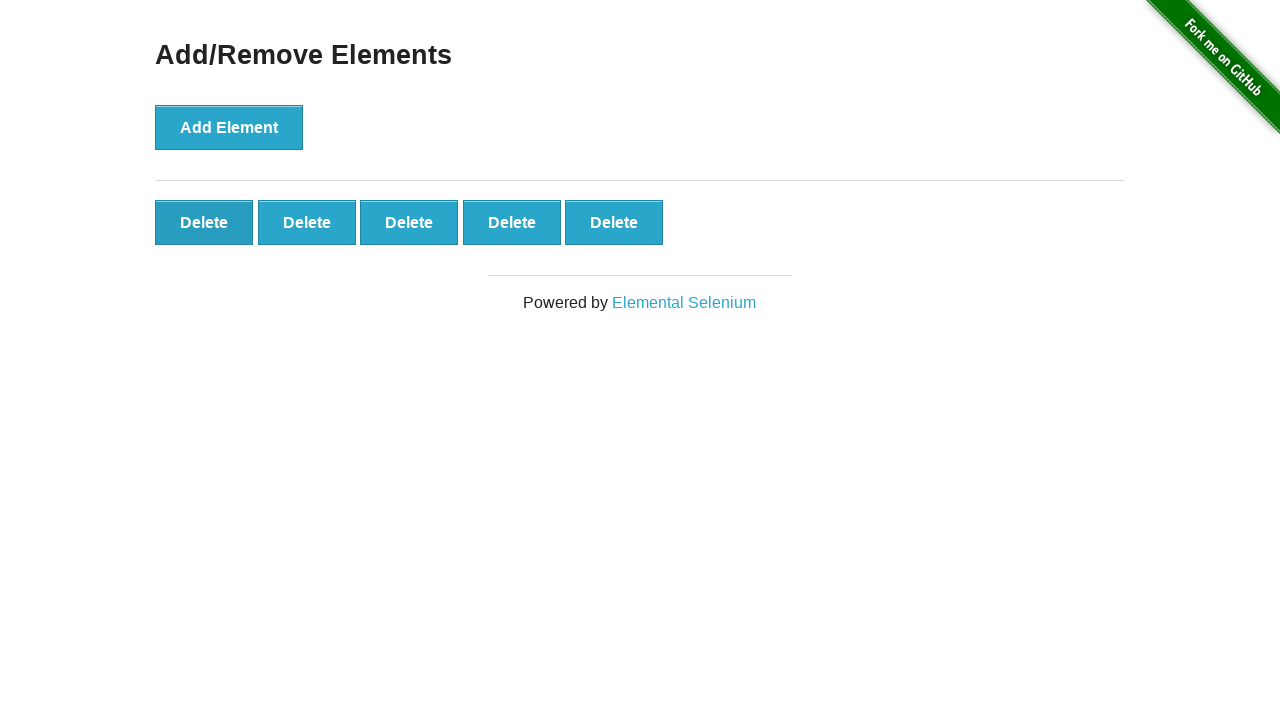

Clicked Delete button (iteration 6/10) at (204, 222) on button.added-manually
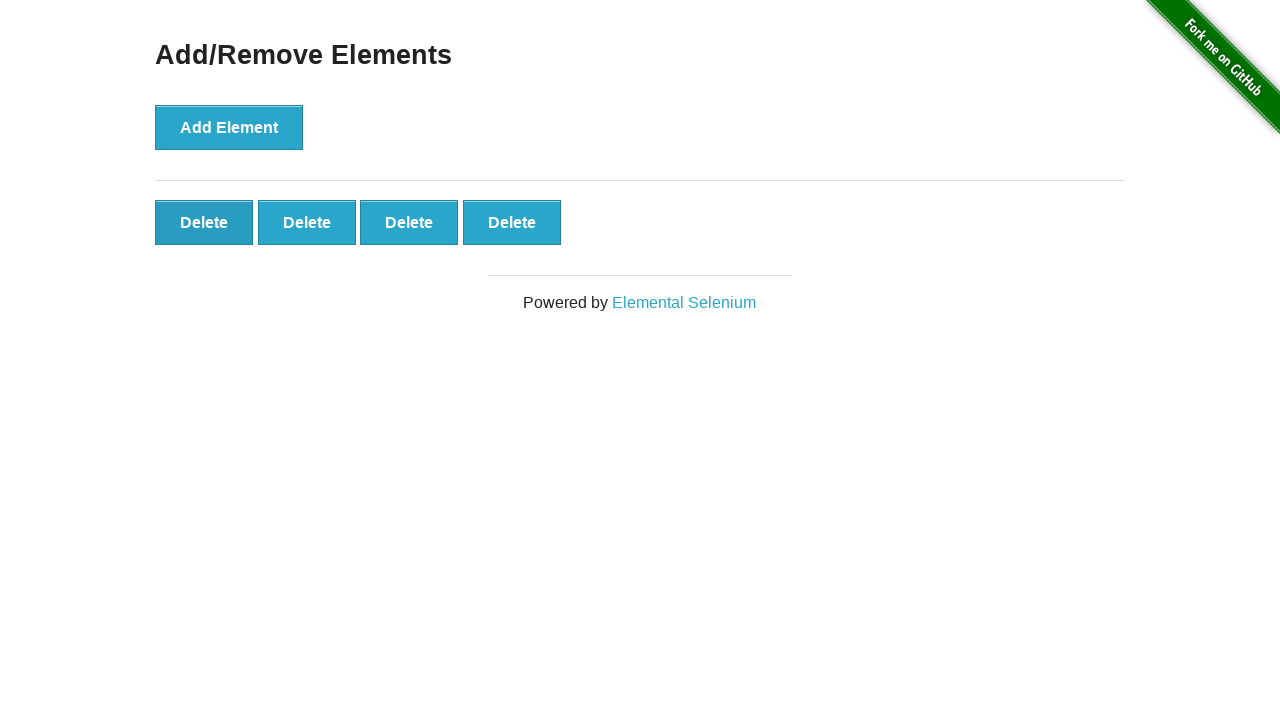

Clicked Delete button (iteration 7/10) at (204, 222) on button.added-manually
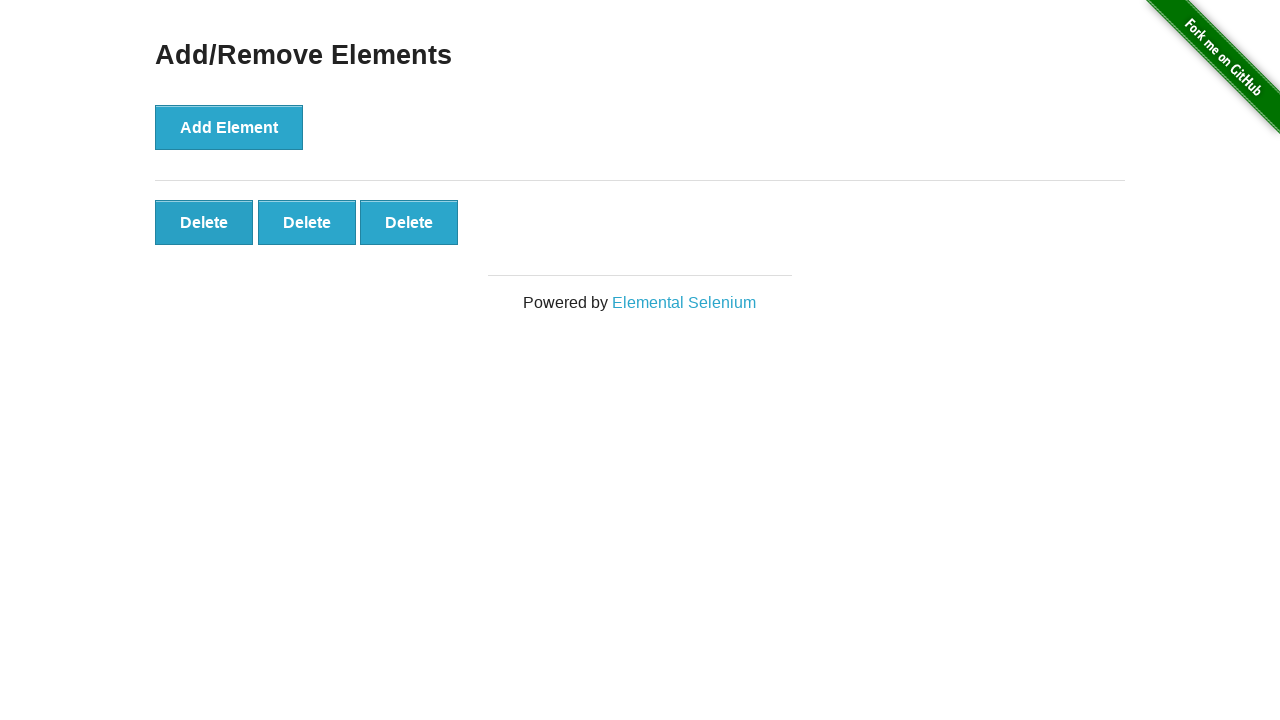

Clicked Delete button (iteration 8/10) at (204, 222) on button.added-manually
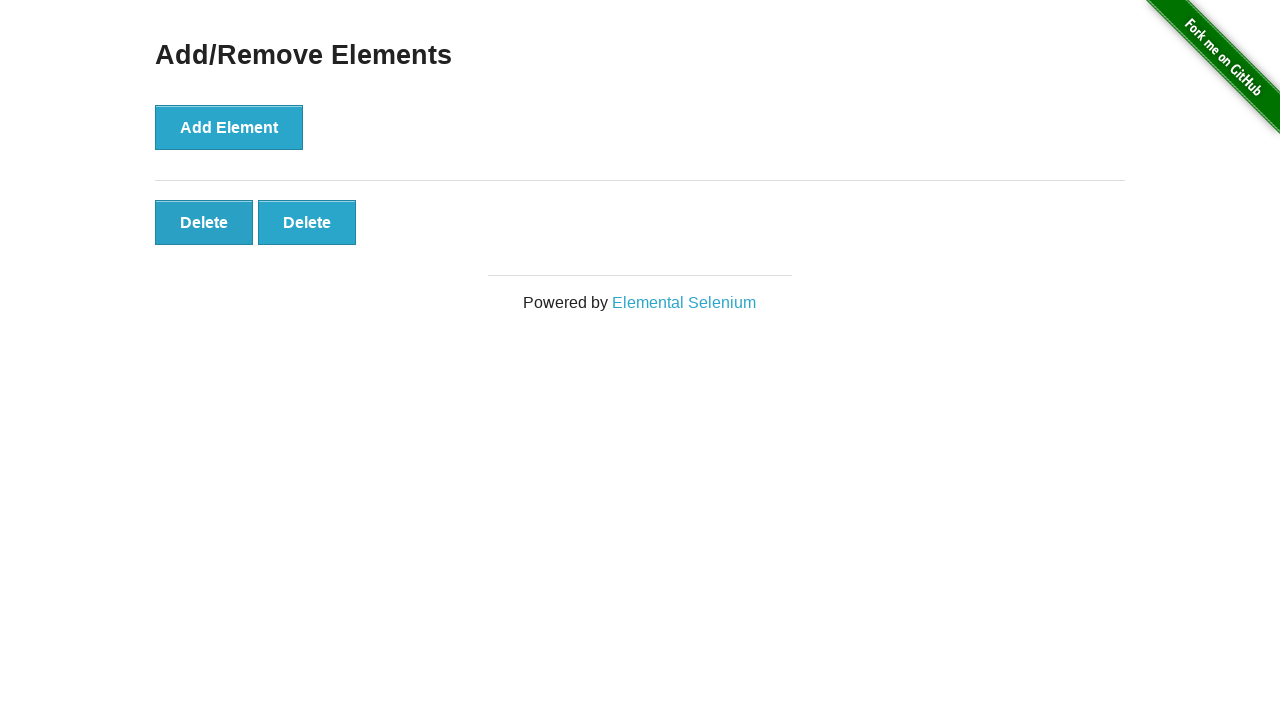

Clicked Delete button (iteration 9/10) at (204, 222) on button.added-manually
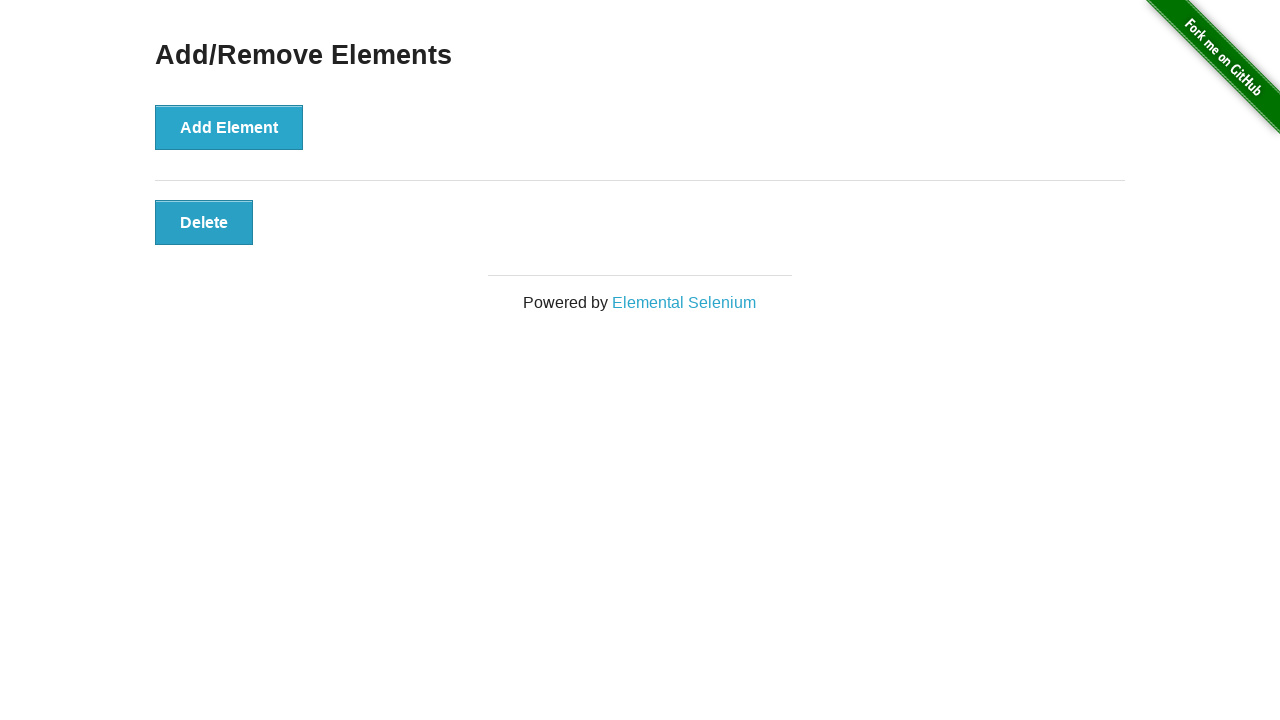

Clicked Delete button (iteration 10/10) at (204, 222) on button.added-manually
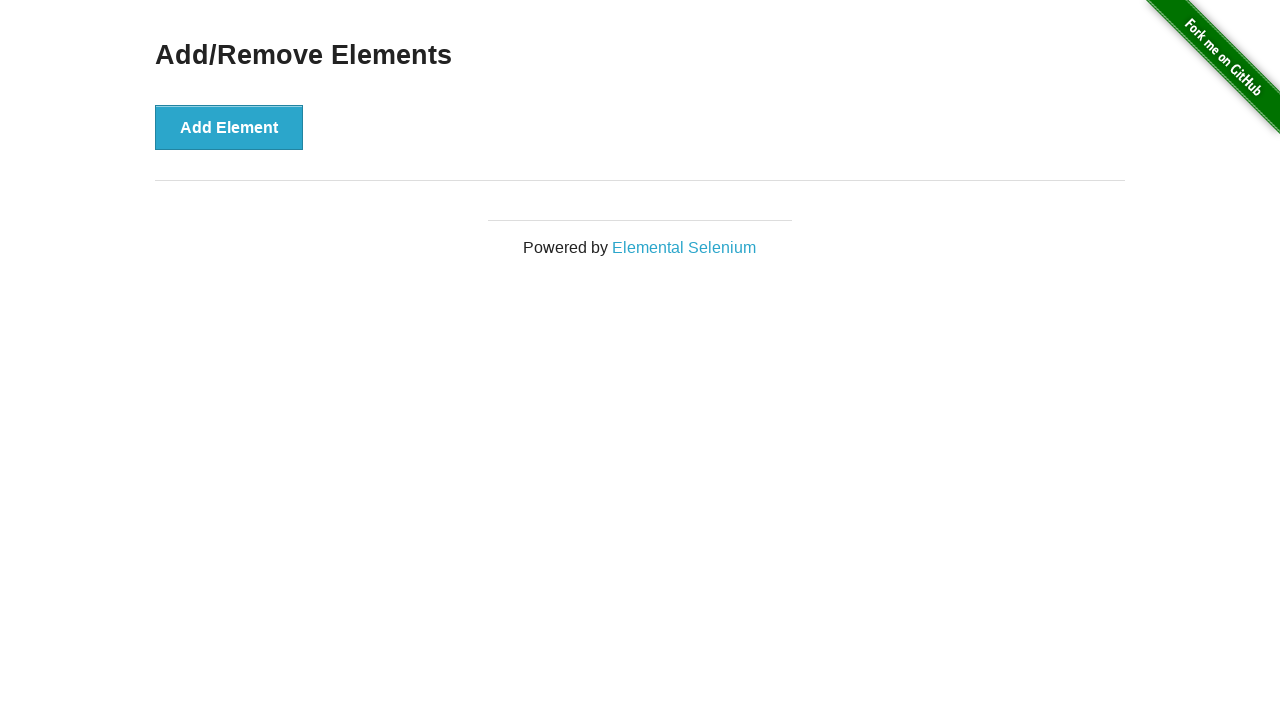

Retrieved all Delete buttons after removal process
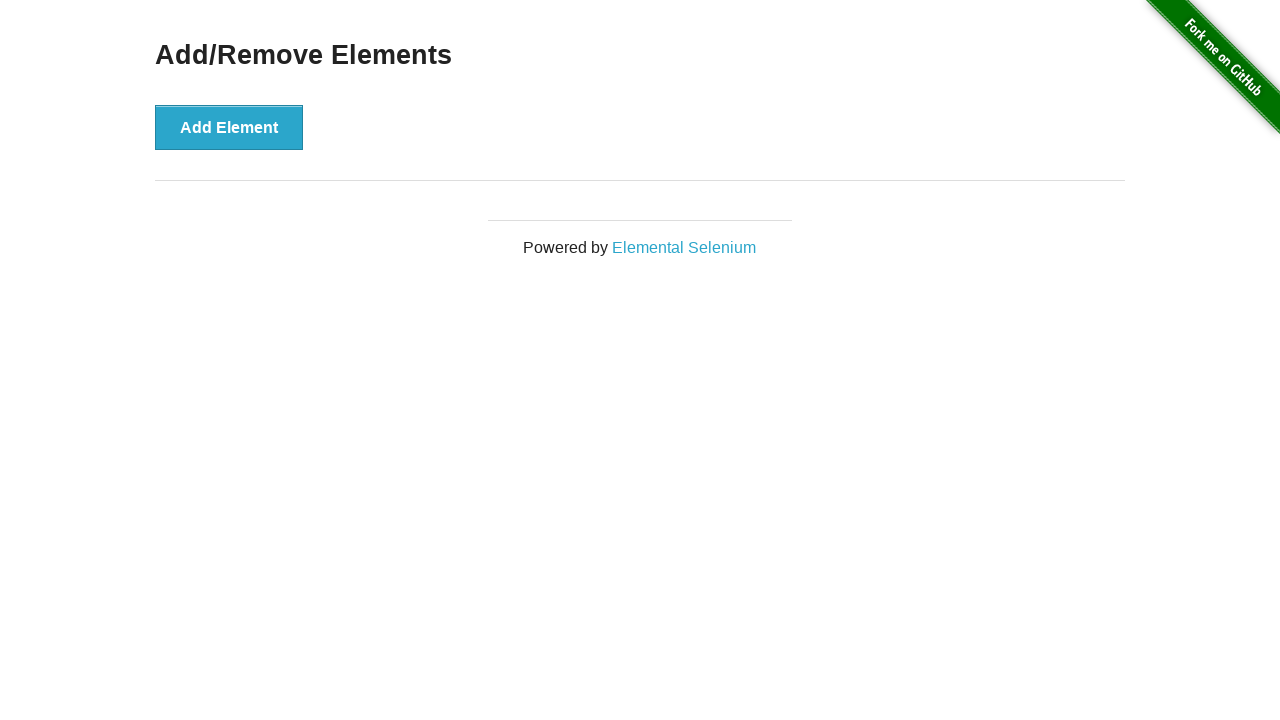

Verified that all Delete buttons have been removed
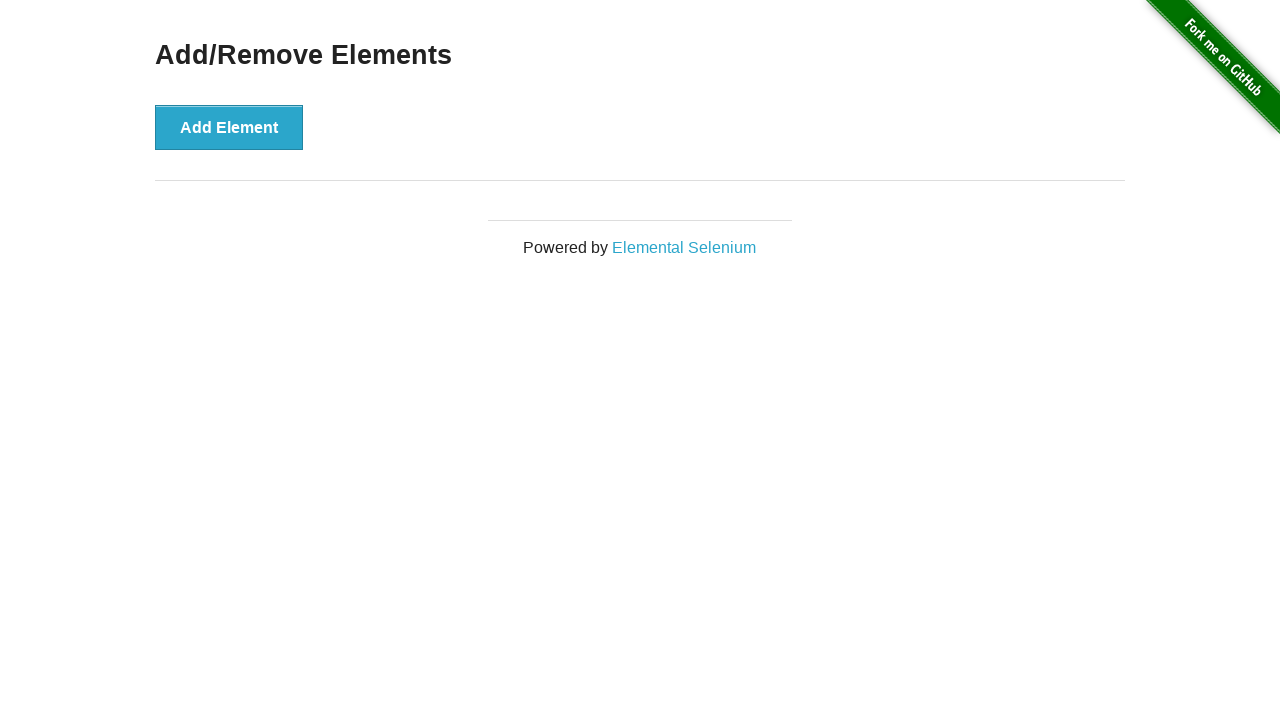

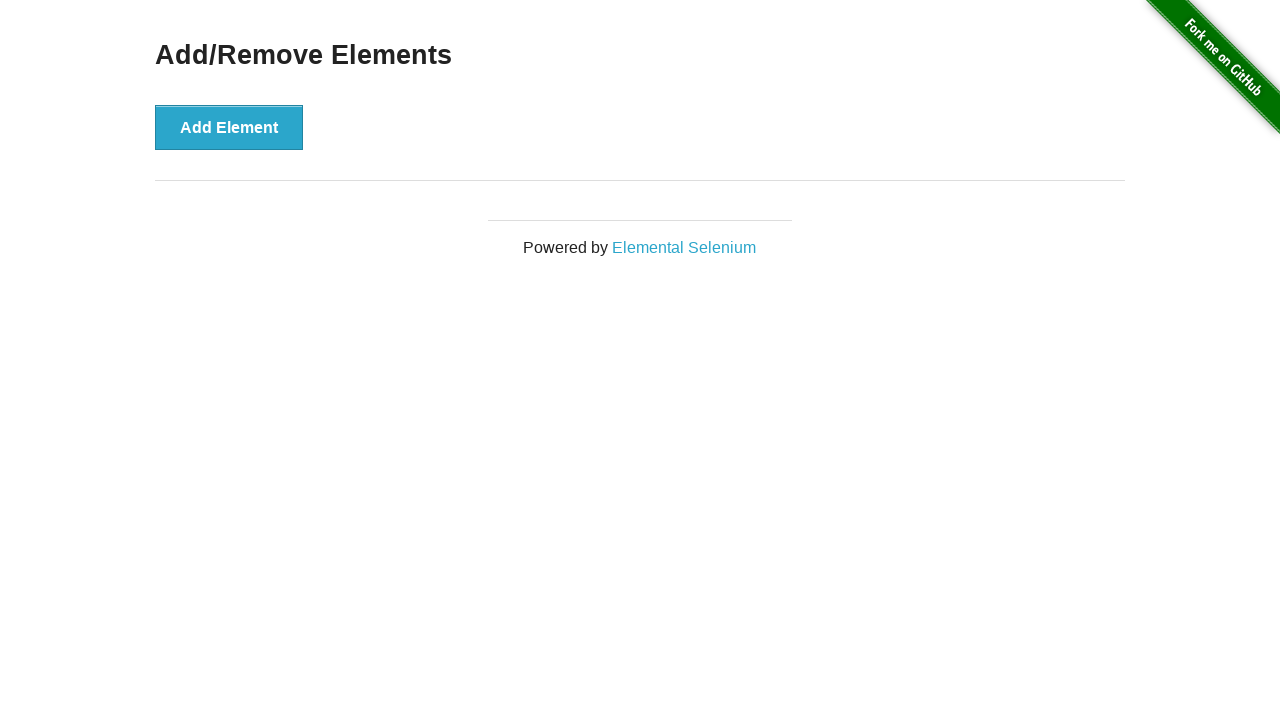